Tests clicking a button outside of any iframe and handling the resulting alert

Starting URL: https://popageorgianvictor.github.io/PUBLISHED-WEBPAGES/iFrame

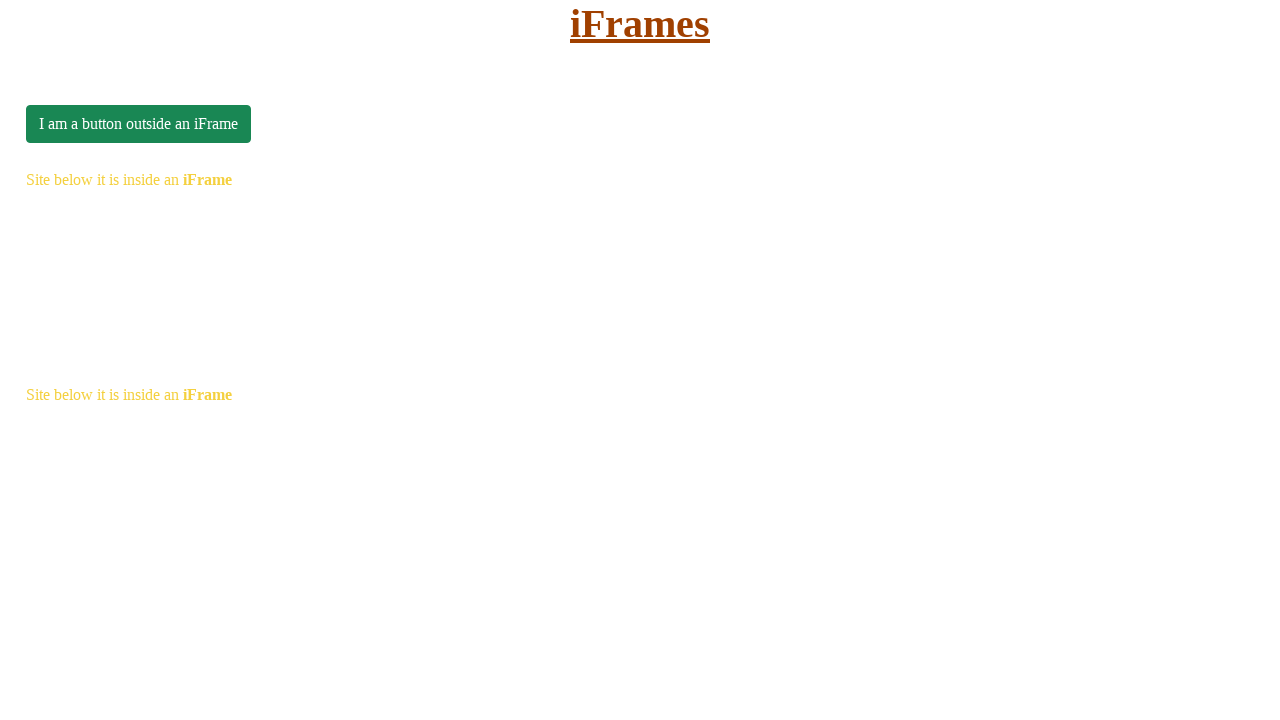

Clicked button outside of iframe (#btnOutFrame) at (138, 124) on #btnOutFrame
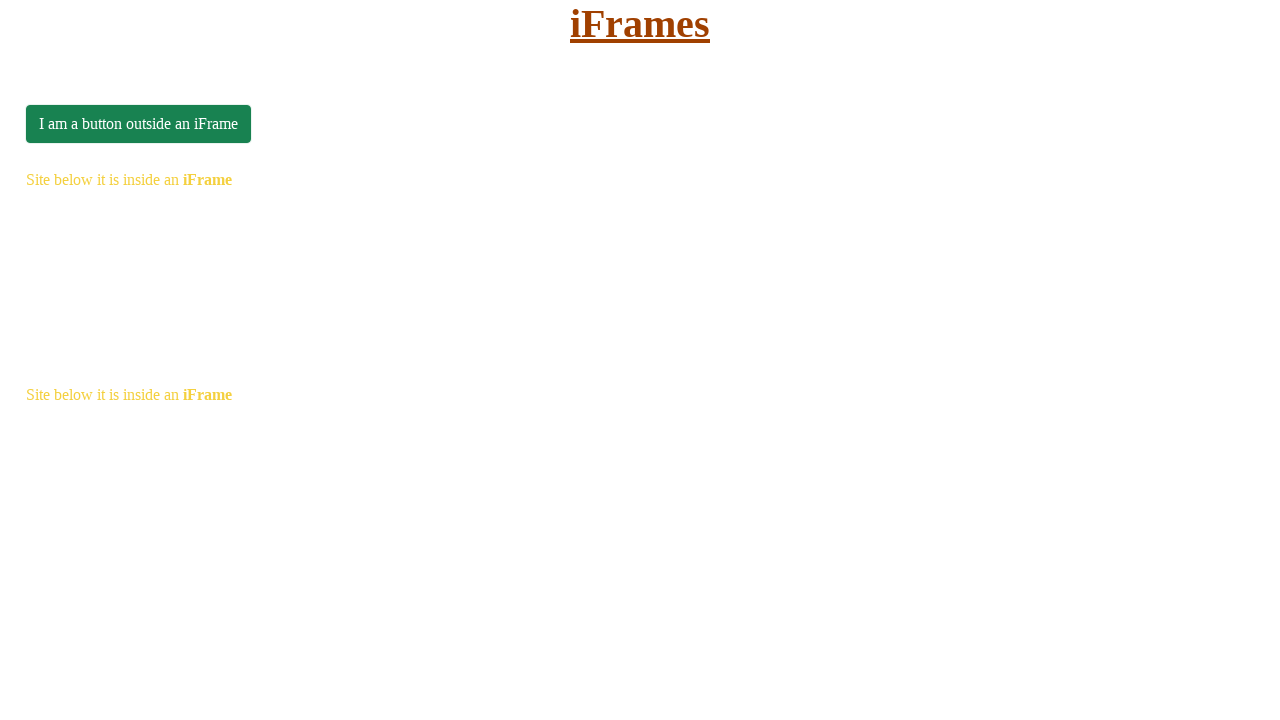

Set up dialog handler to accept alerts
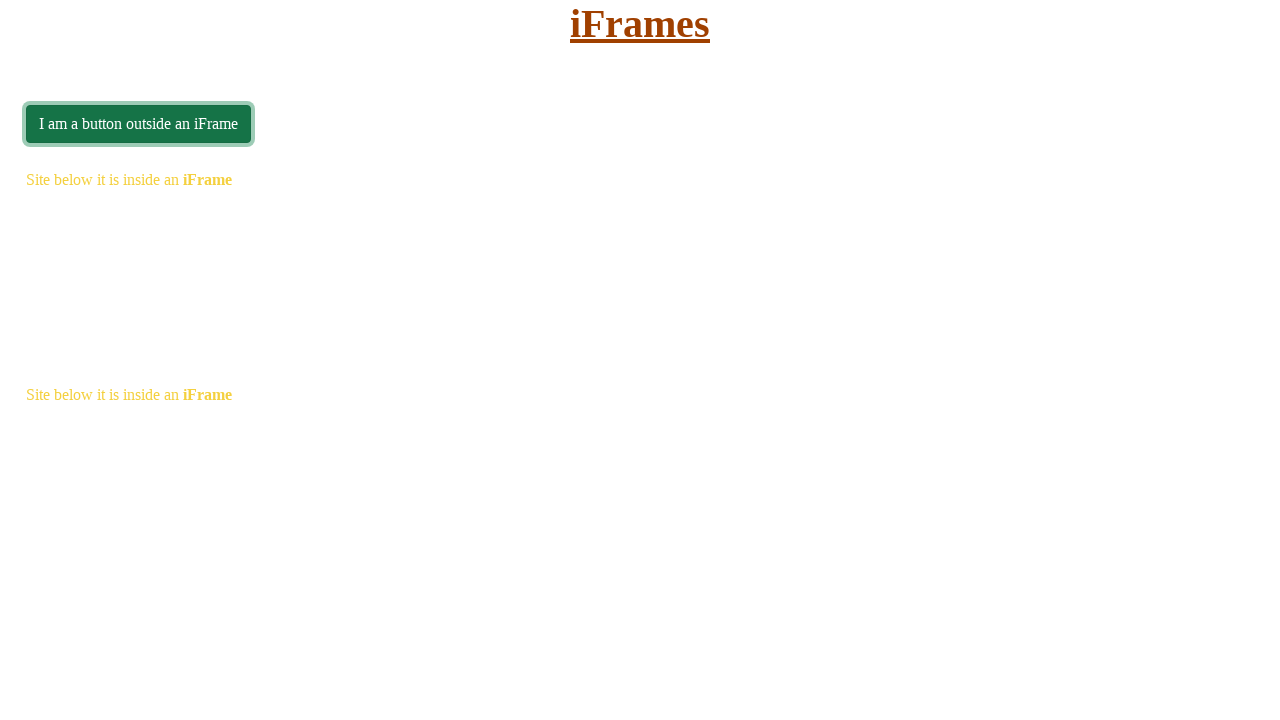

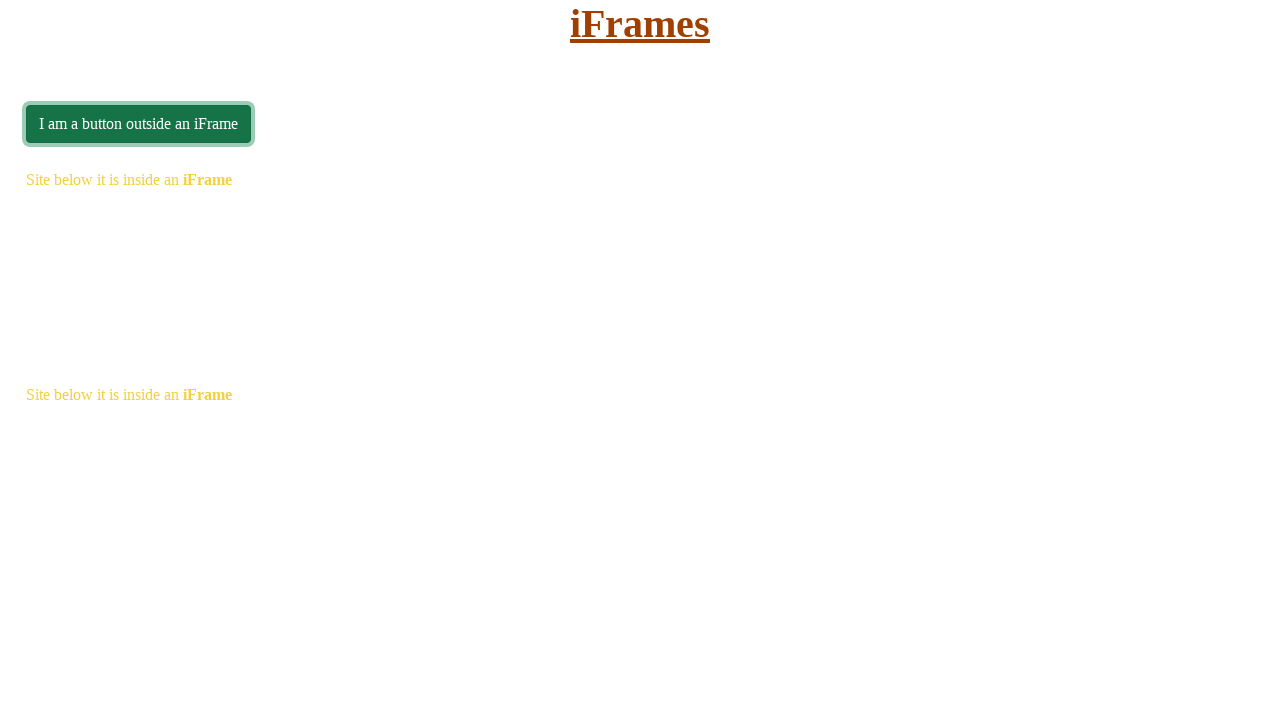